Tests multiple window handling by clicking a link that opens a new window, switching between windows, and reading content from both

Starting URL: https://the-internet.herokuapp.com/

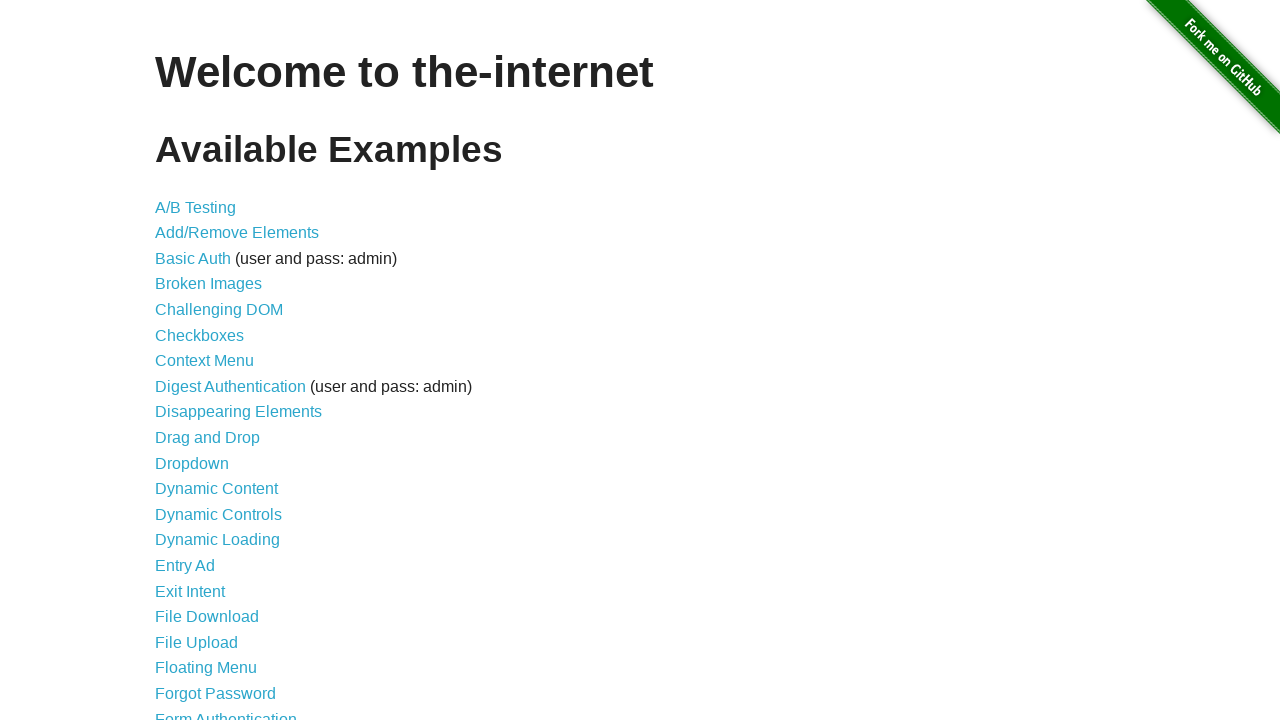

Clicked on 'Multiple Windows' link at (218, 369) on a:has-text('Multiple Windows')
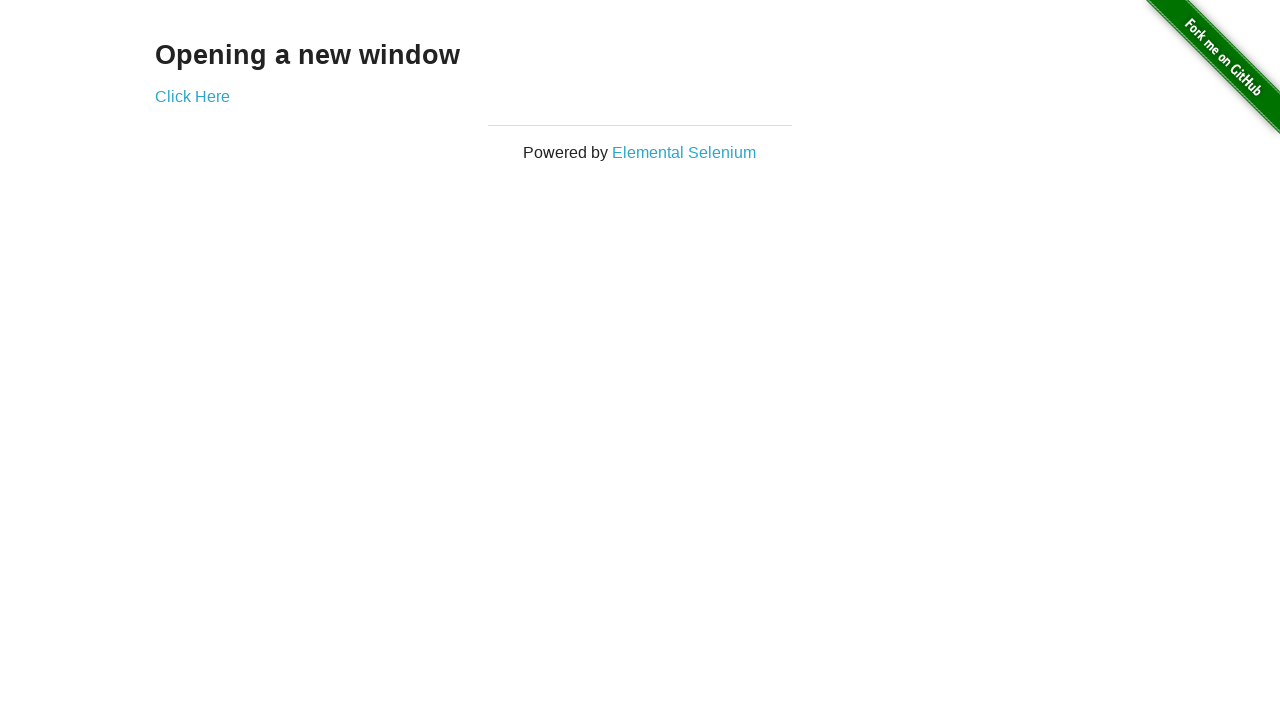

Clicked 'Click Here' link and new page opened at (192, 96) on a:has-text('Click Here')
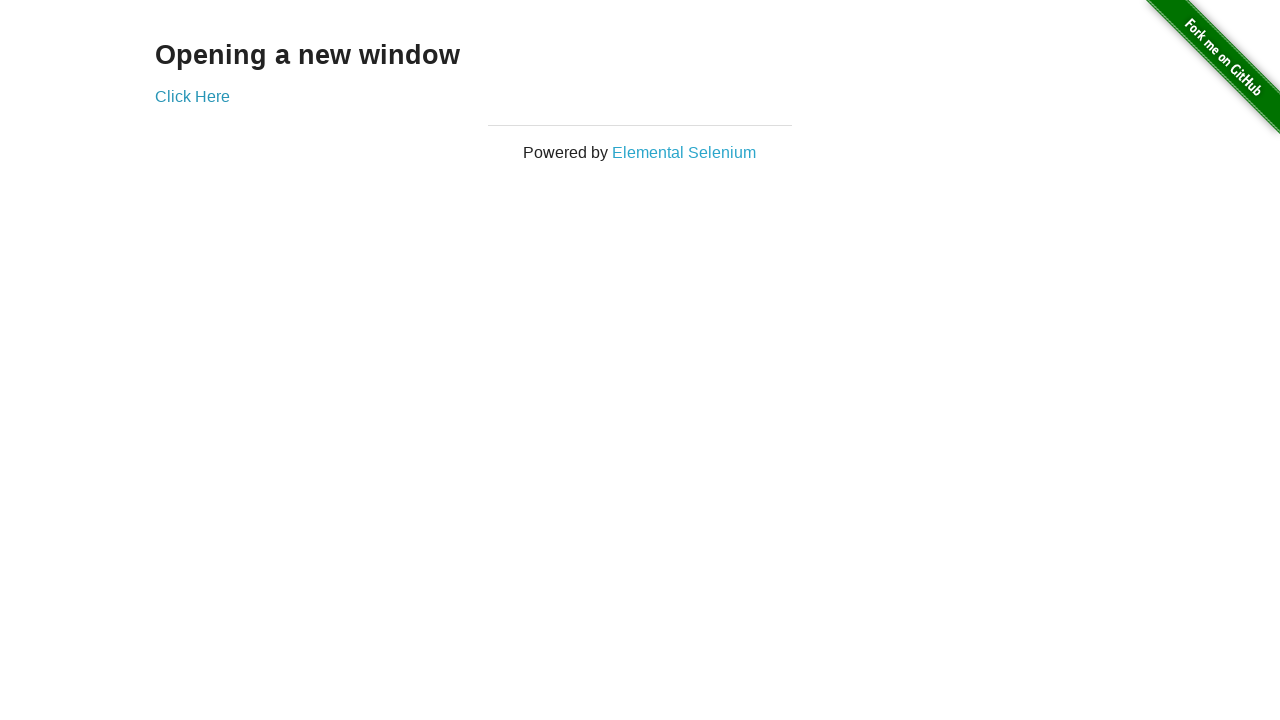

New page loaded completely
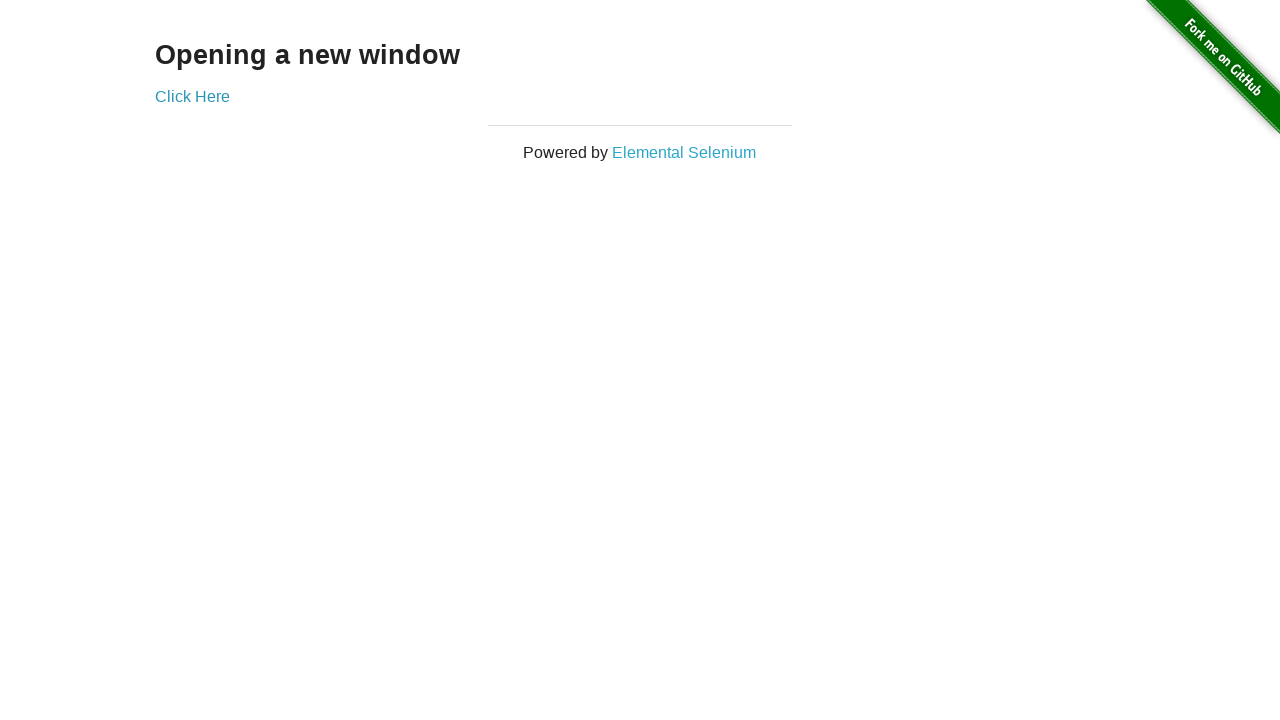

Retrieved text content from new window
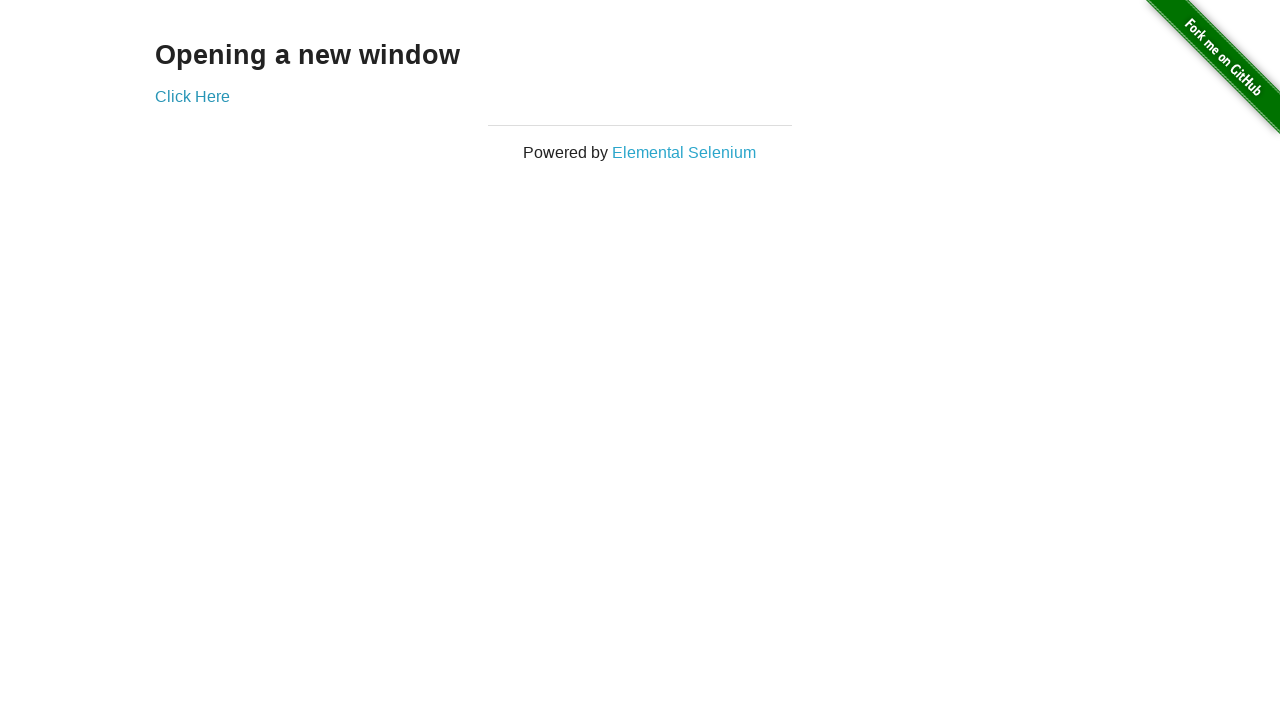

Retrieved text content from original window
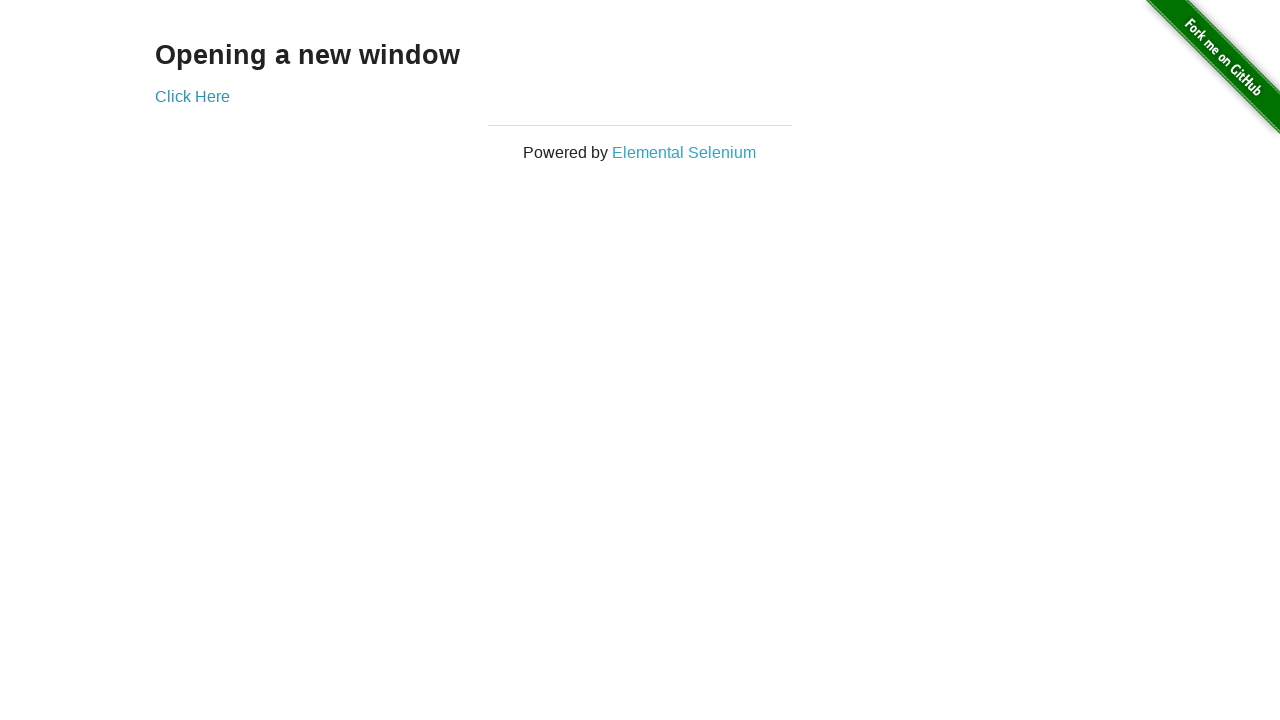

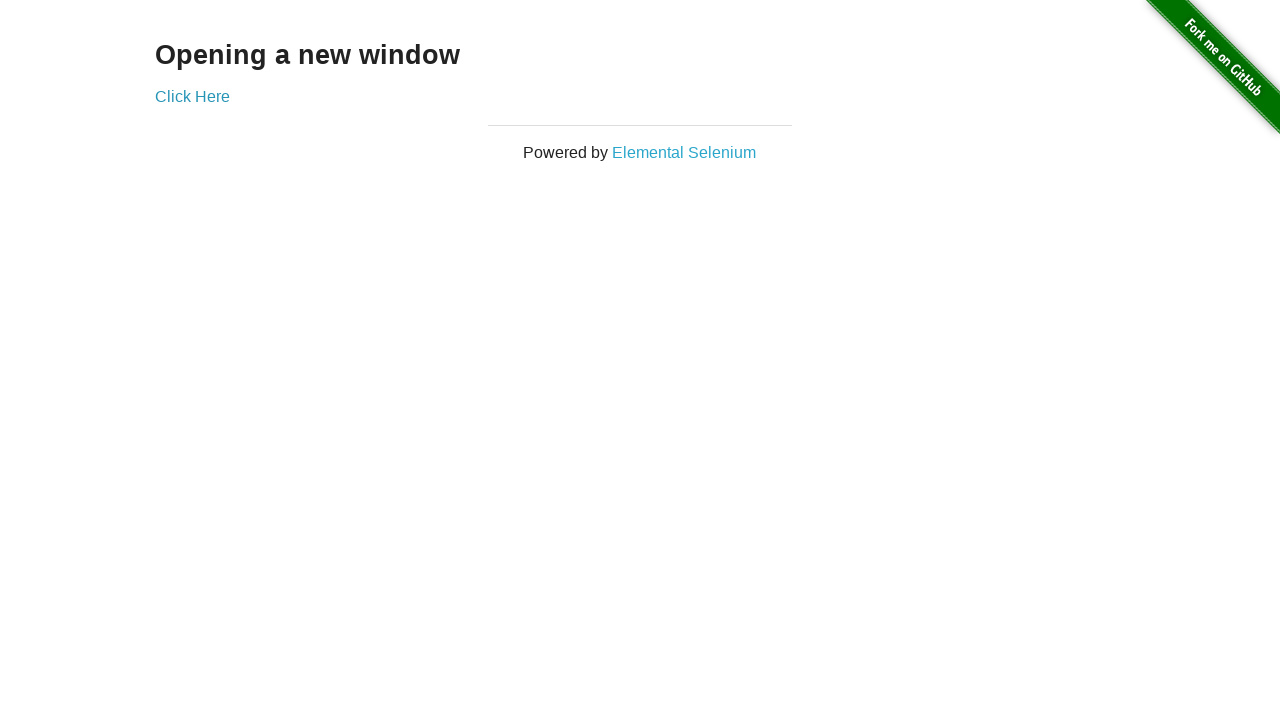